Tests various JavaScript event handlers by clicking and interacting with different buttons to trigger events like onclick, ondblclick, oncontextmenu, and keyboard/mouse events

Starting URL: https://testpages.herokuapp.com/styled/events/javascript-events.html

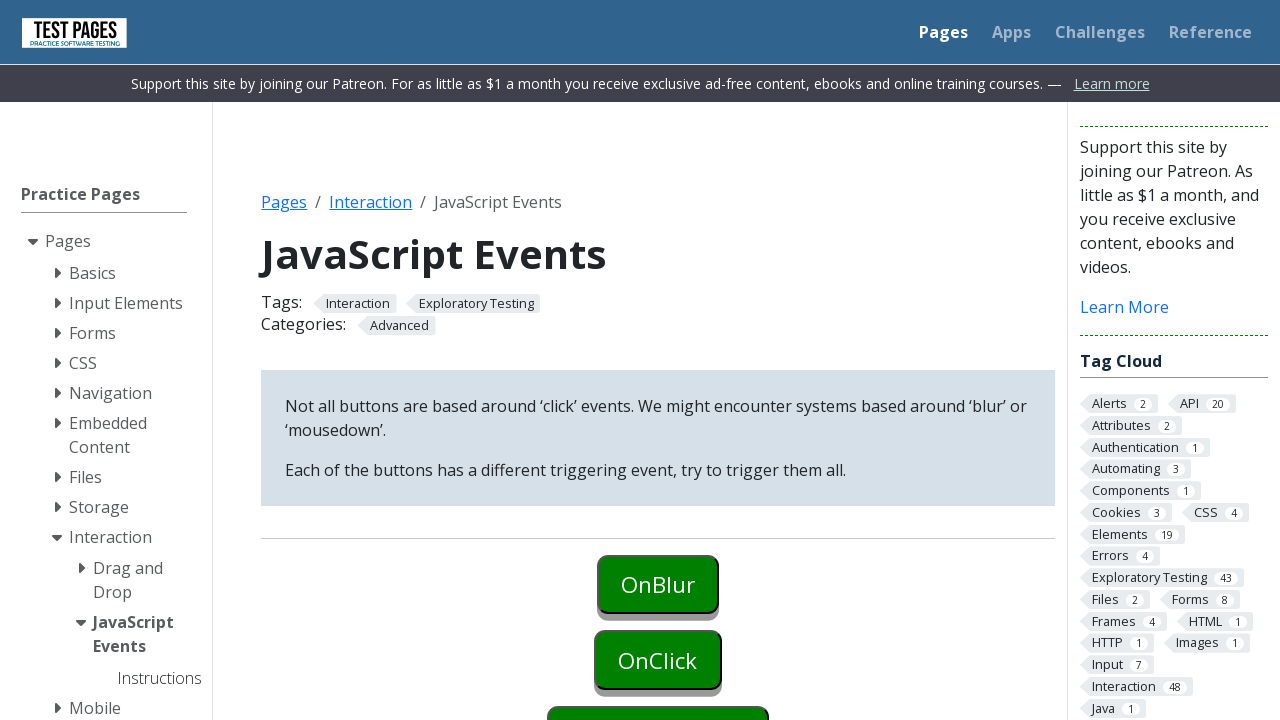

Clicked onblur button at (658, 584) on #onblur
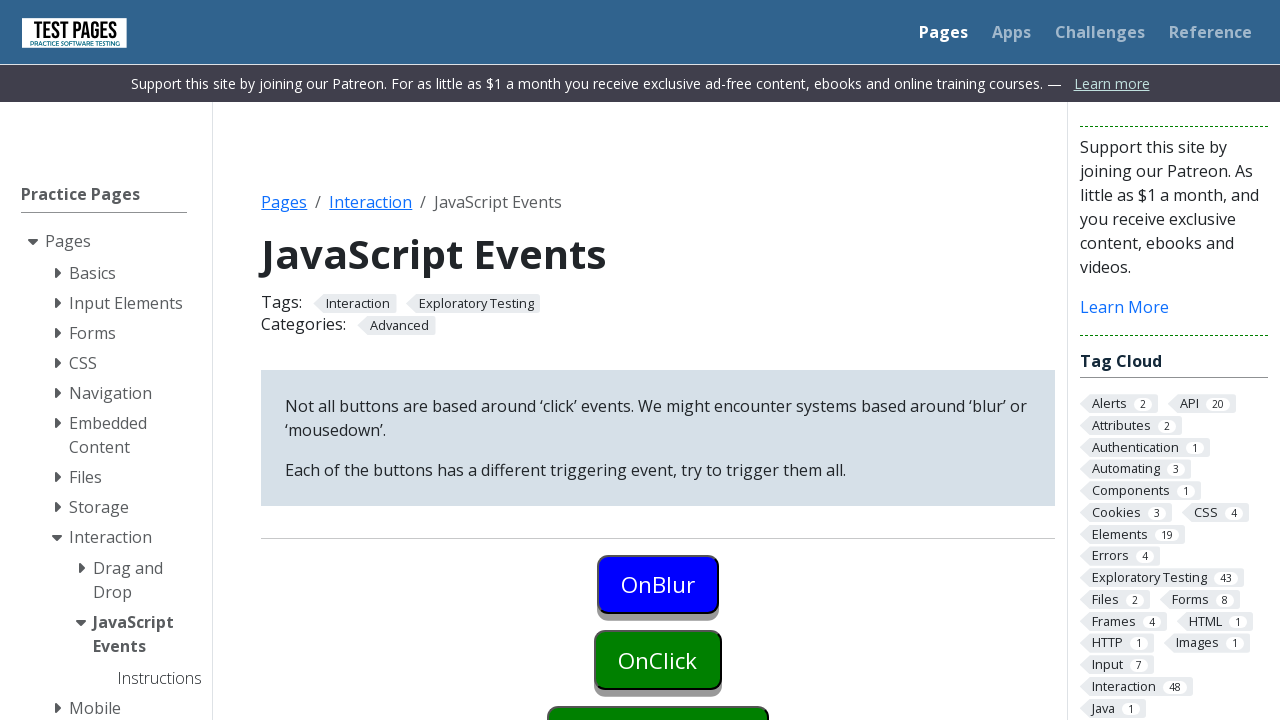

Clicked onclick button (first click) at (658, 660) on #onclick
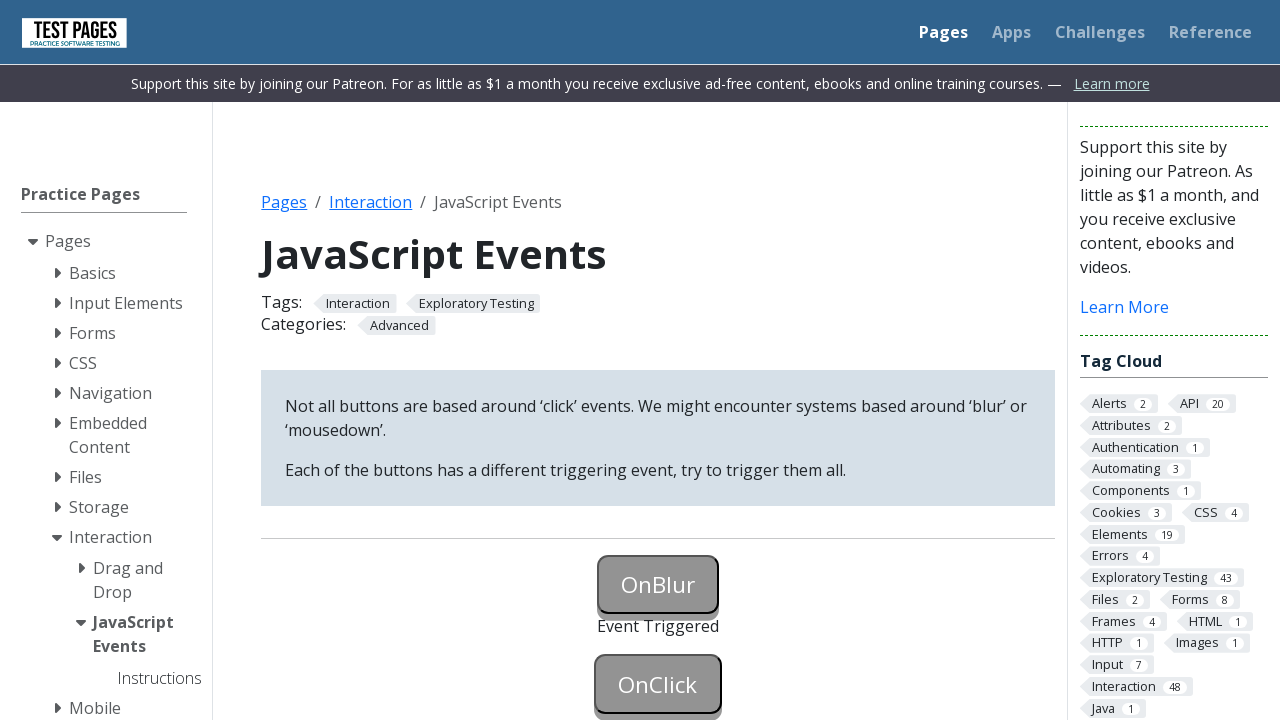

Clicked onclick button (second click) at (658, 684) on #onclick
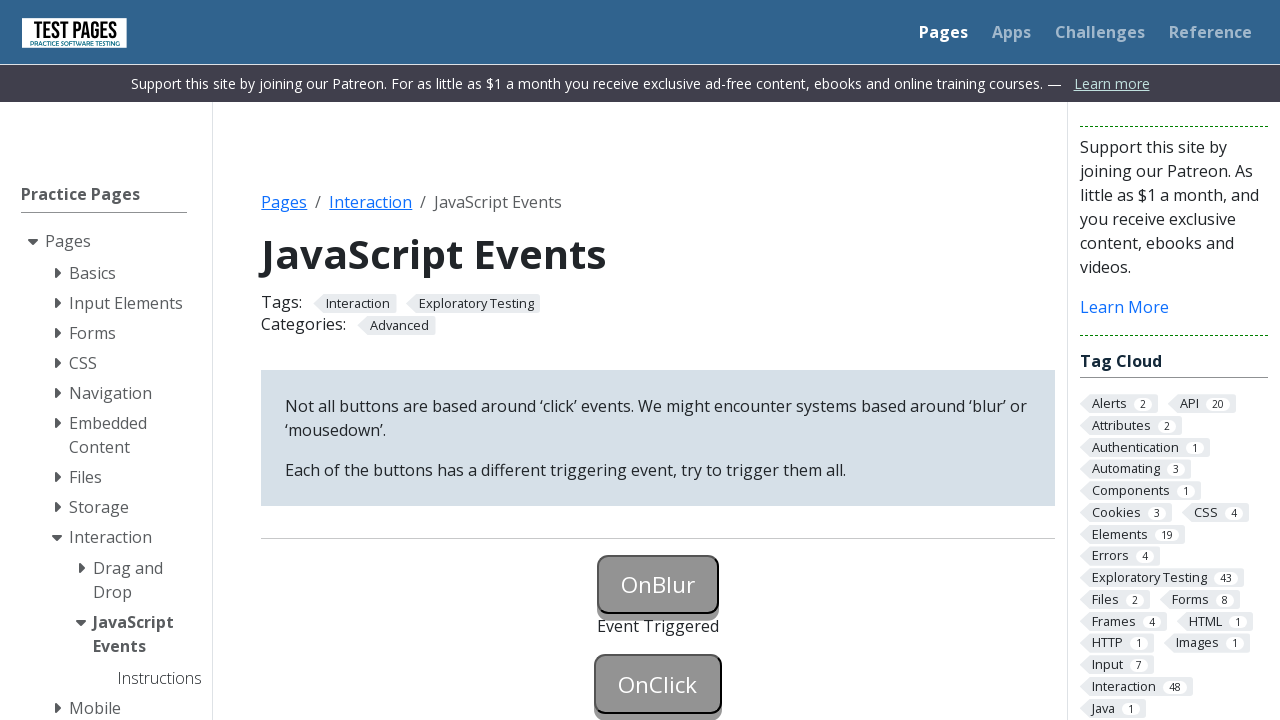

Right-clicked oncontextmenu button at (658, 360) on #oncontextmenu
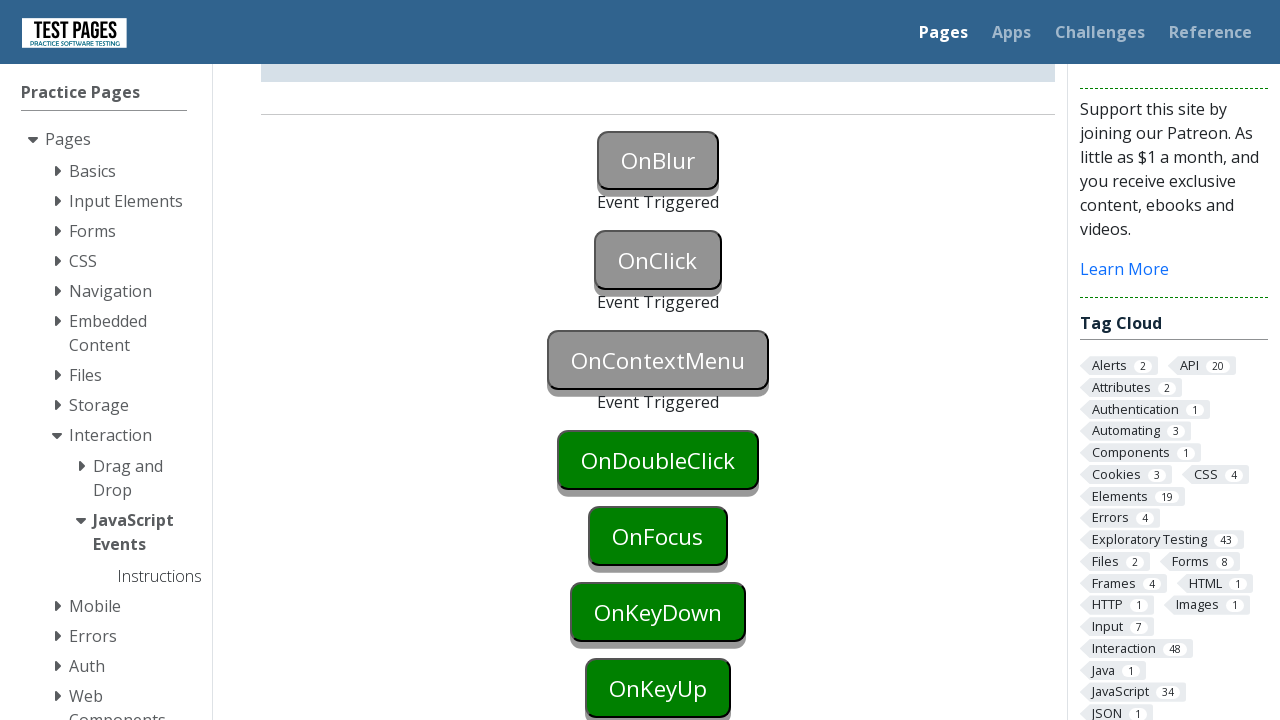

Double-clicked ondoubleclick button at (658, 460) on #ondoubleclick
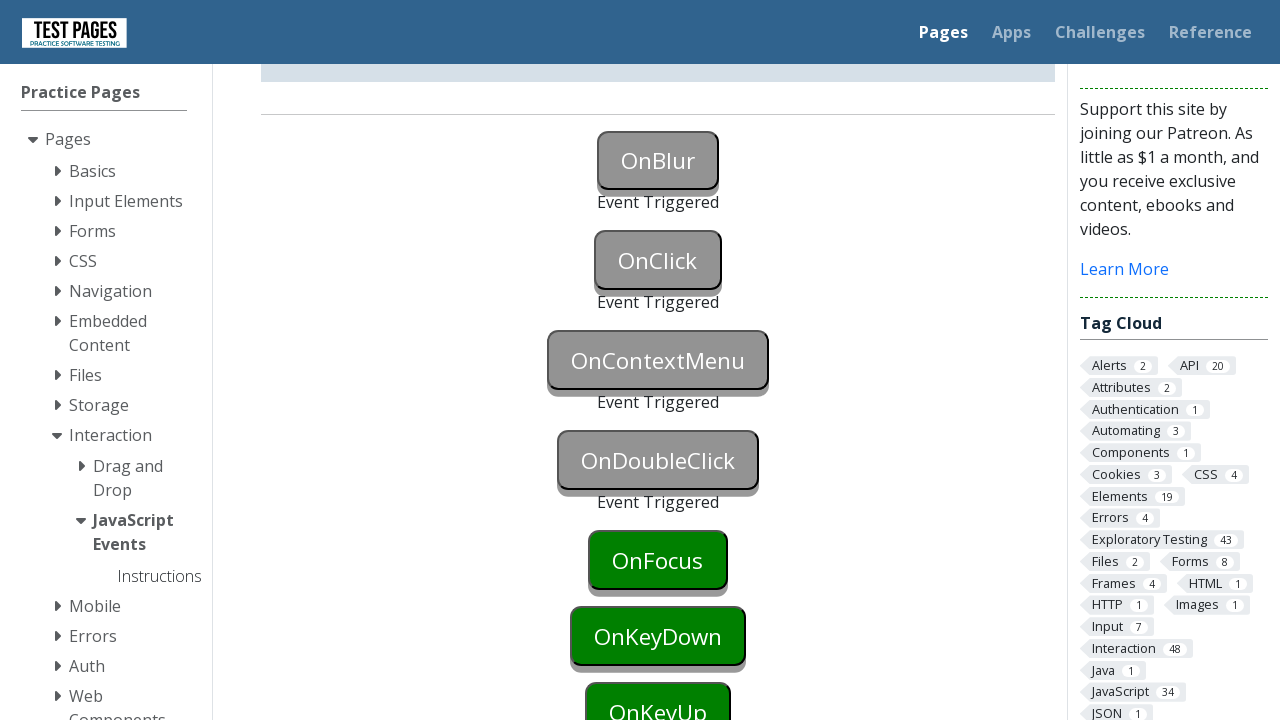

Clicked onfocus button at (658, 560) on #onfocus
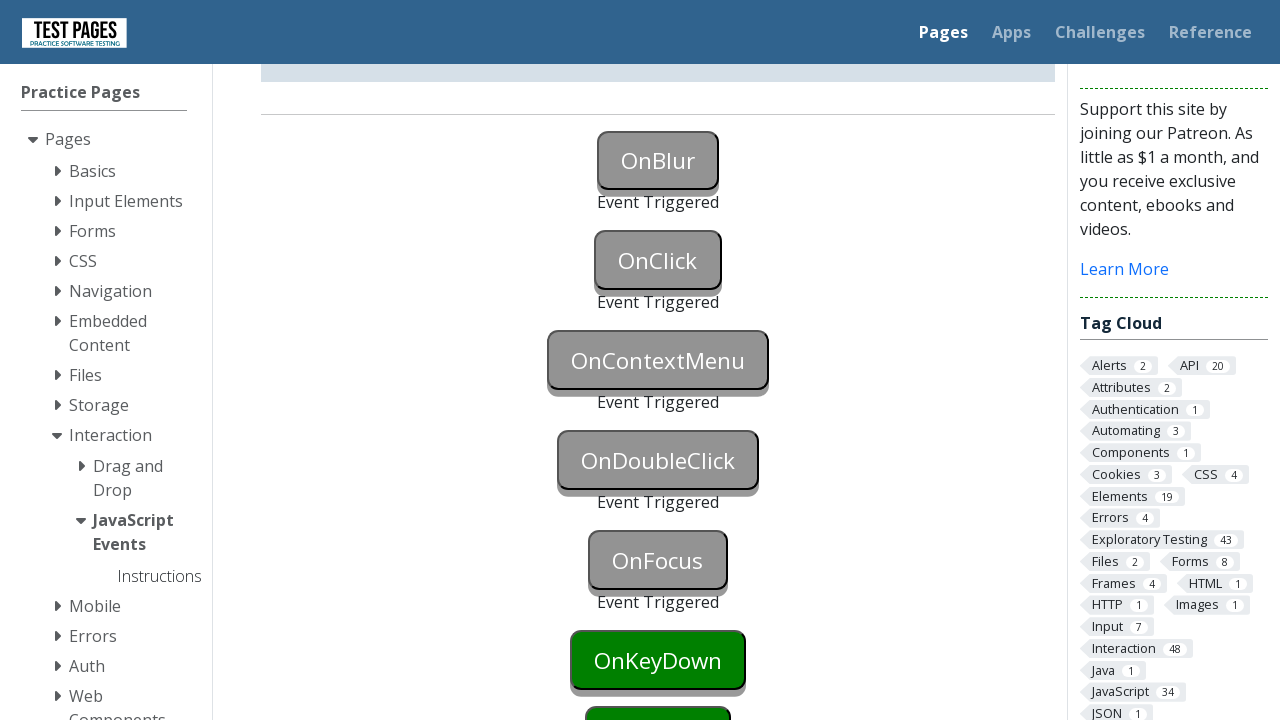

Clicked onkeydown button at (658, 660) on #onkeydown
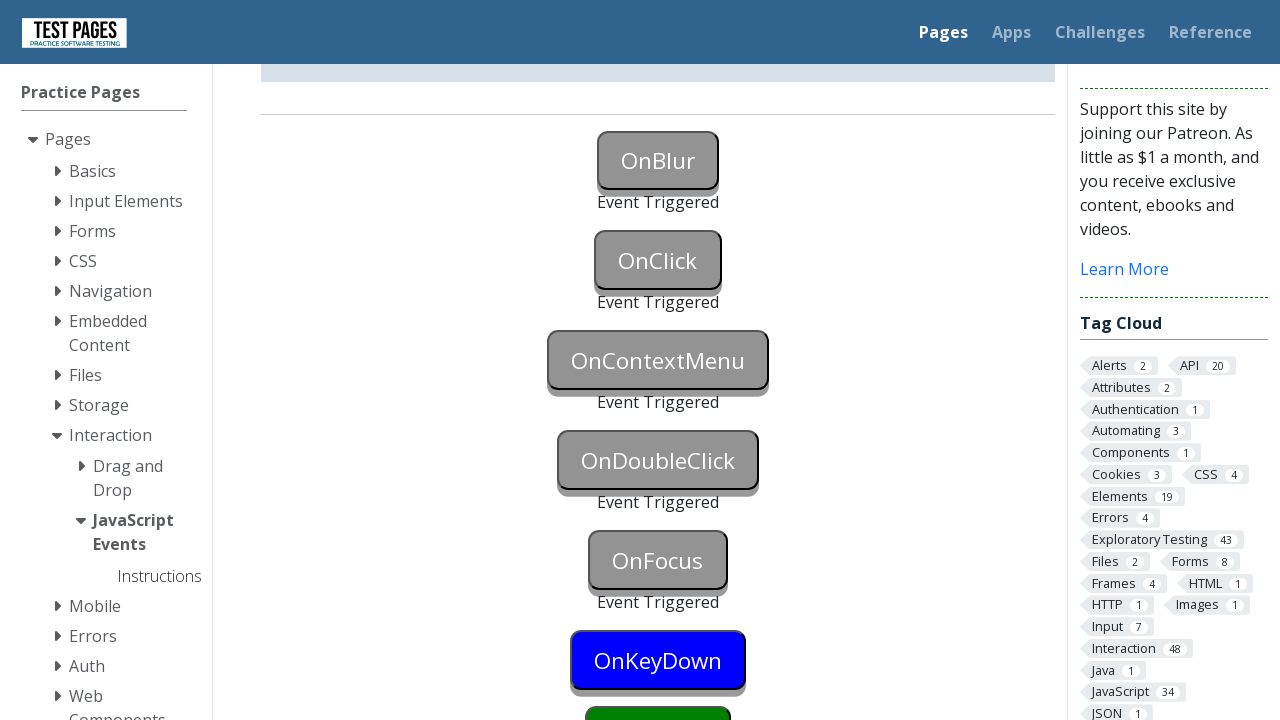

Pressed Space key to trigger onkeydown event
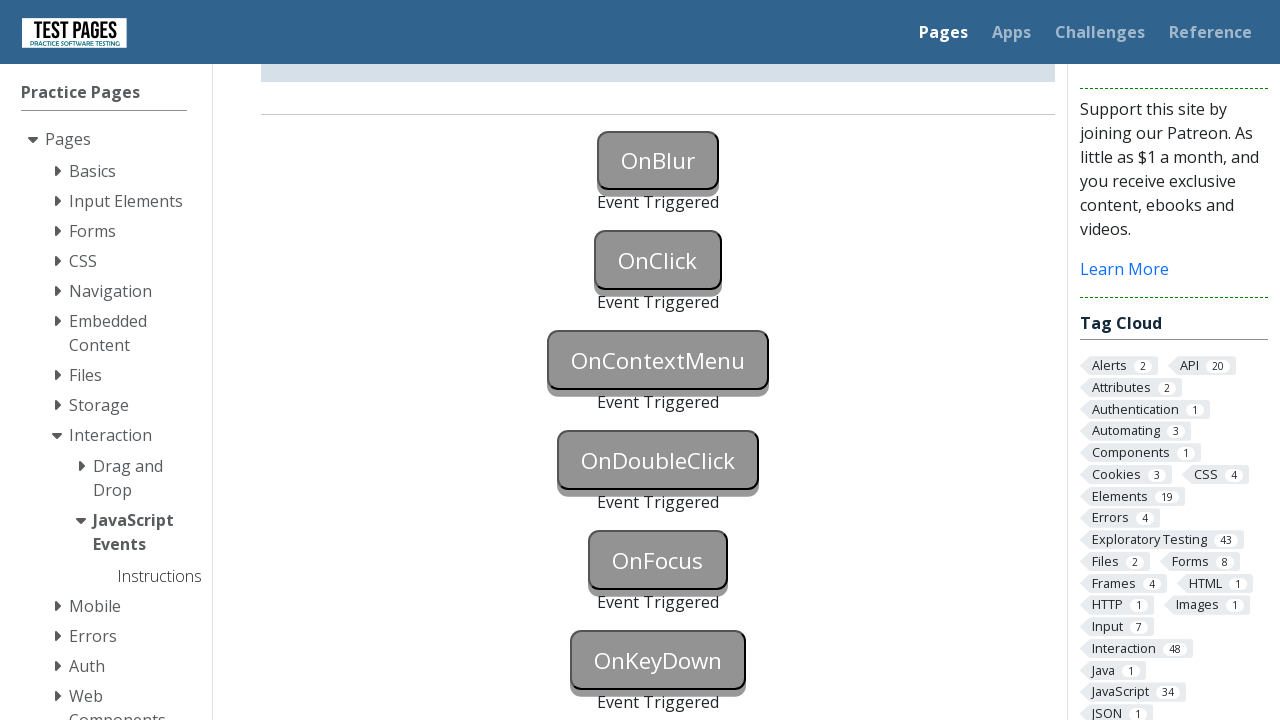

Clicked onkeyup button at (658, 360) on #onkeyup
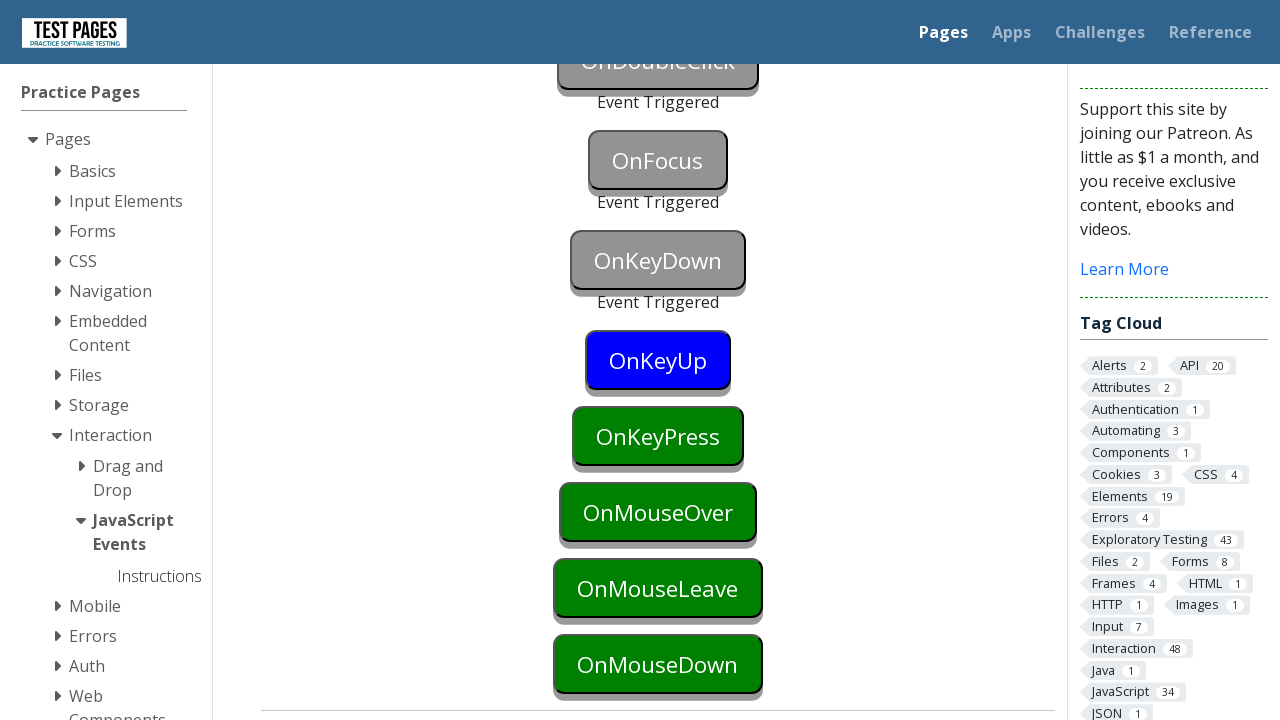

Pressed Space key to trigger onkeyup event
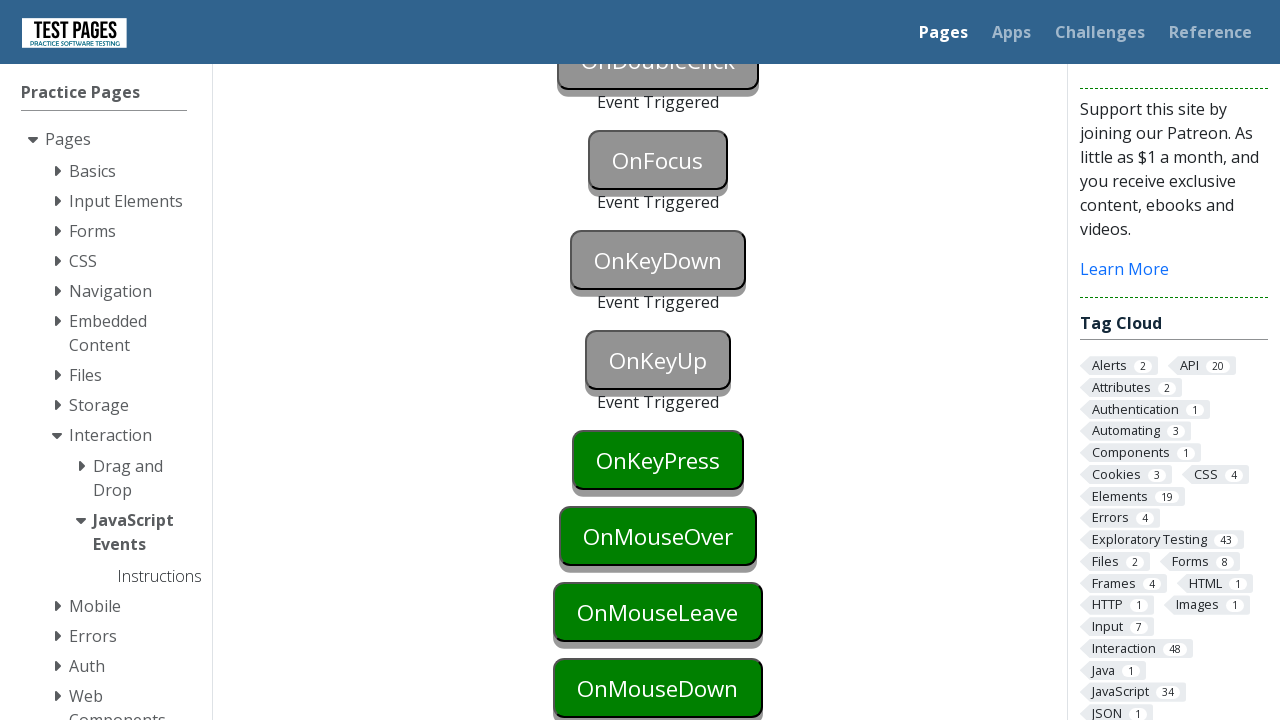

Clicked onkeypress button at (658, 460) on #onkeypress
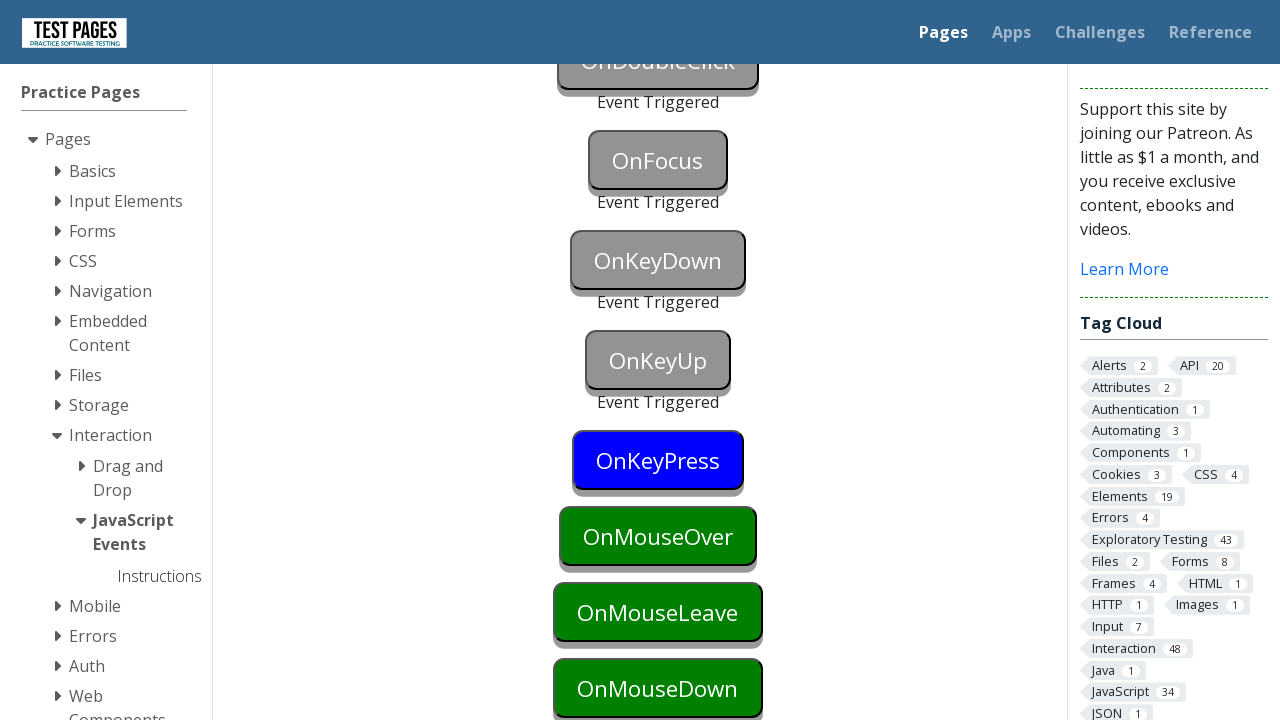

Pressed Space key to trigger onkeypress event
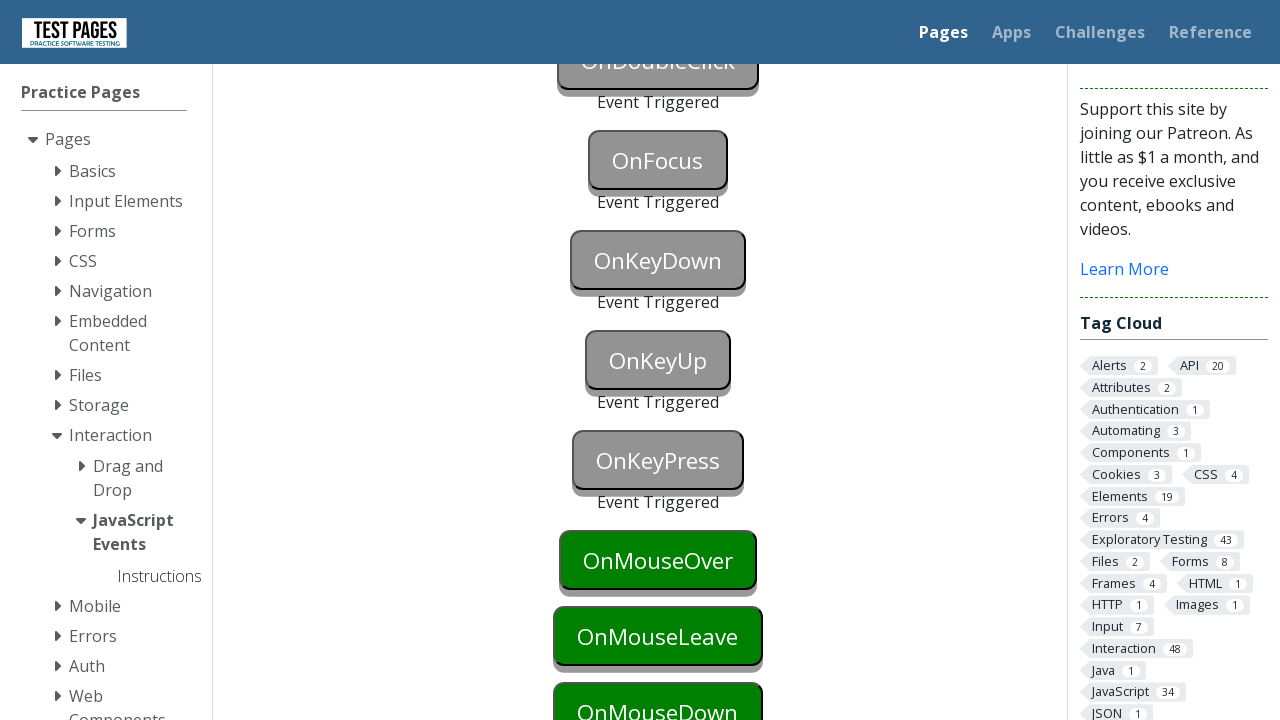

Hovered over onmouseover element at (658, 560) on #onmouseover
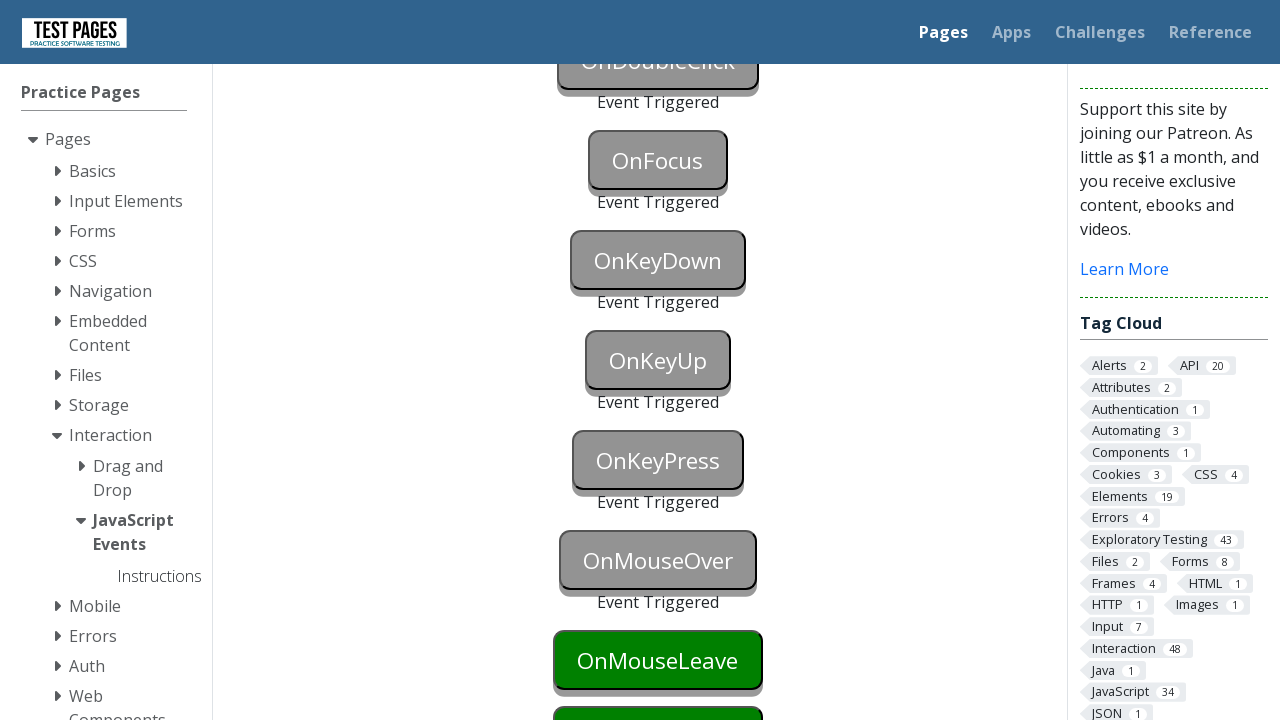

Hovered over onmouseleave element at (658, 660) on #onmouseleave
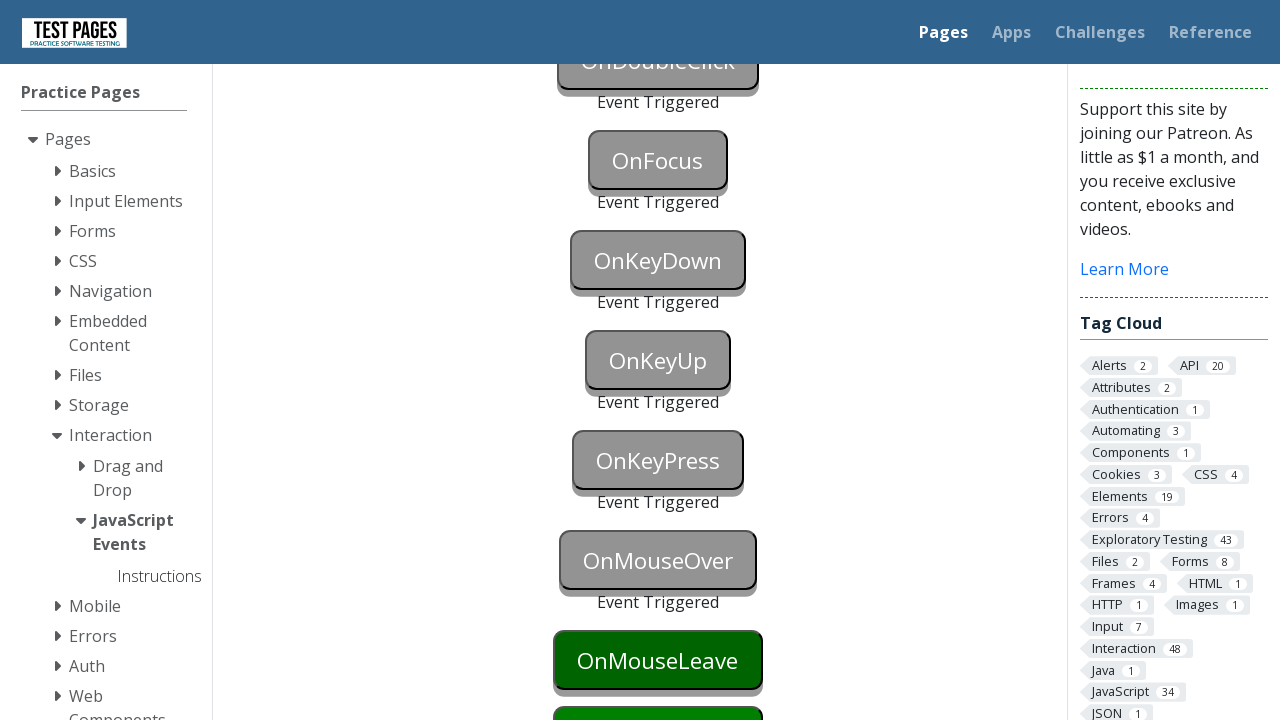

Clicked onmousedown button (first click) at (658, 690) on #onmousedown
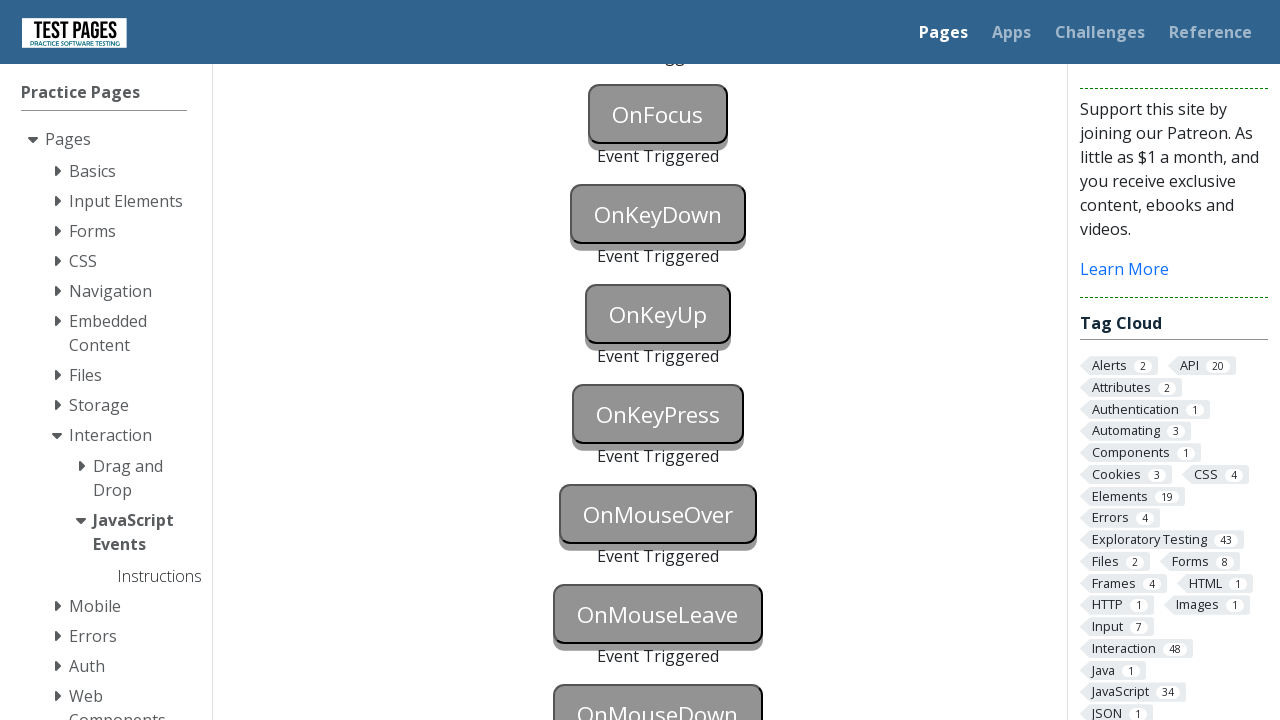

Clicked onmousedown button (second click) at (658, 690) on #onmousedown
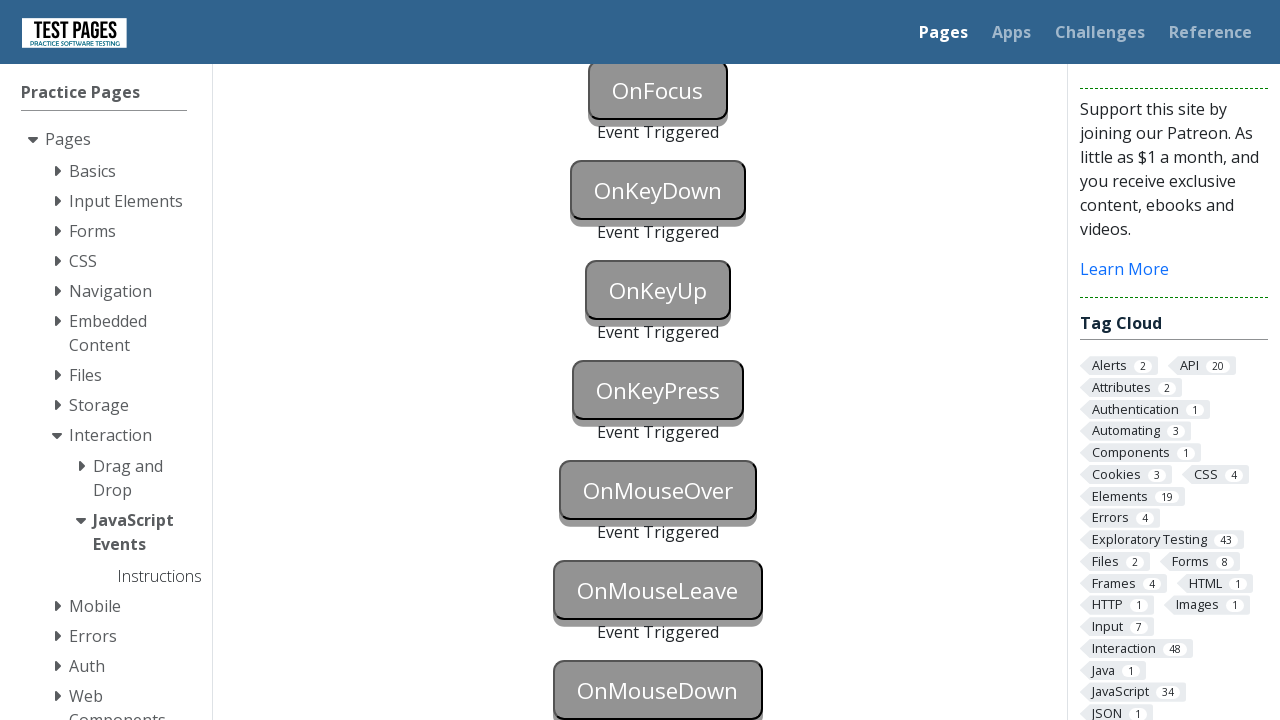

Counted triggered events: 11 found
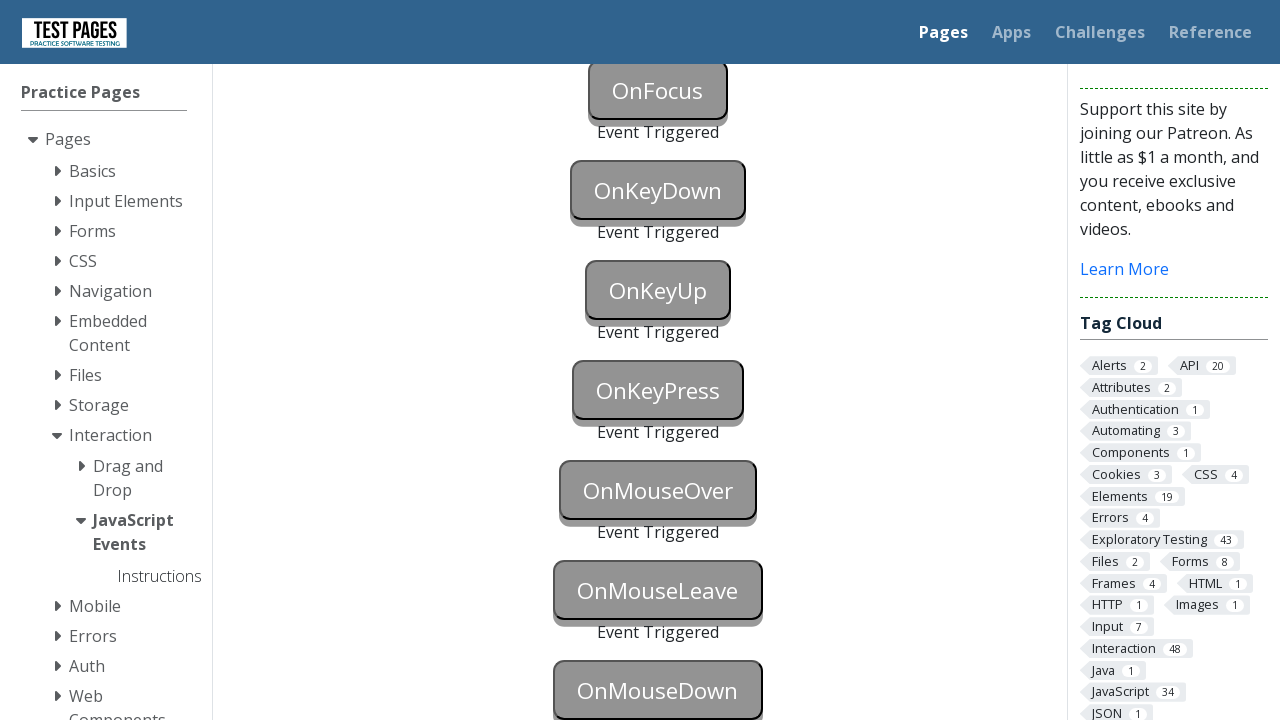

Verified all 11 events were triggered successfully
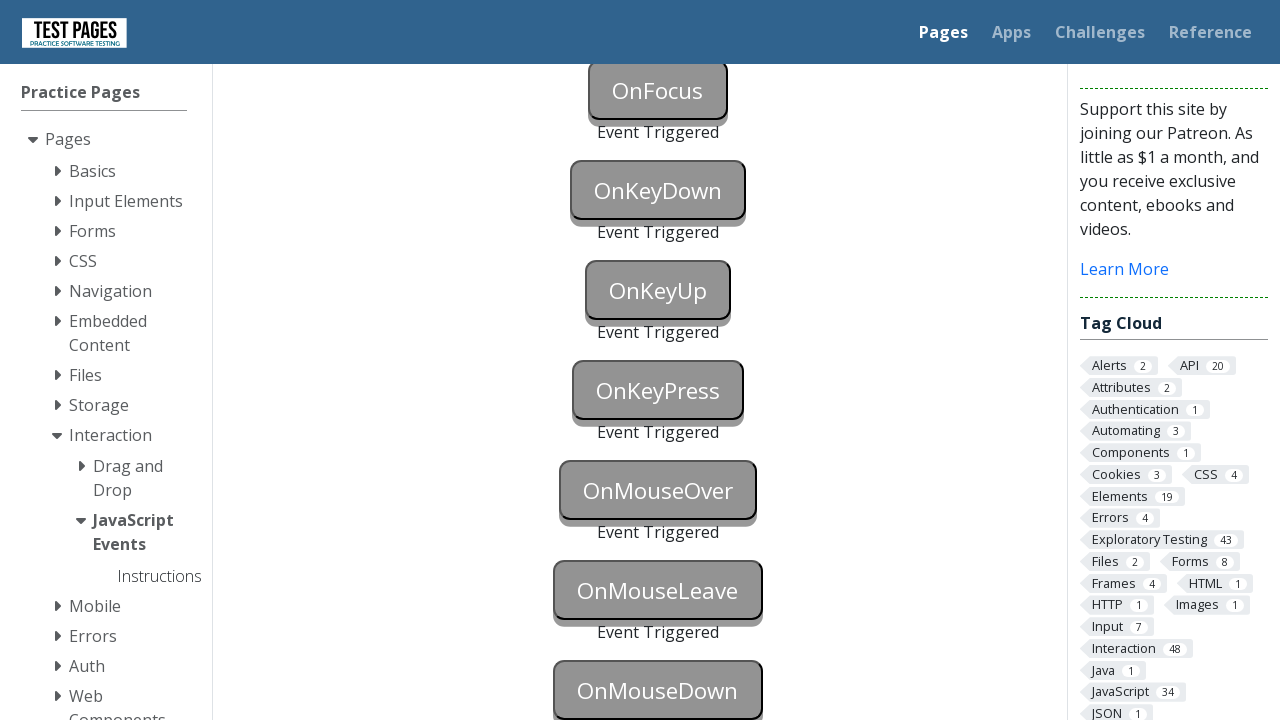

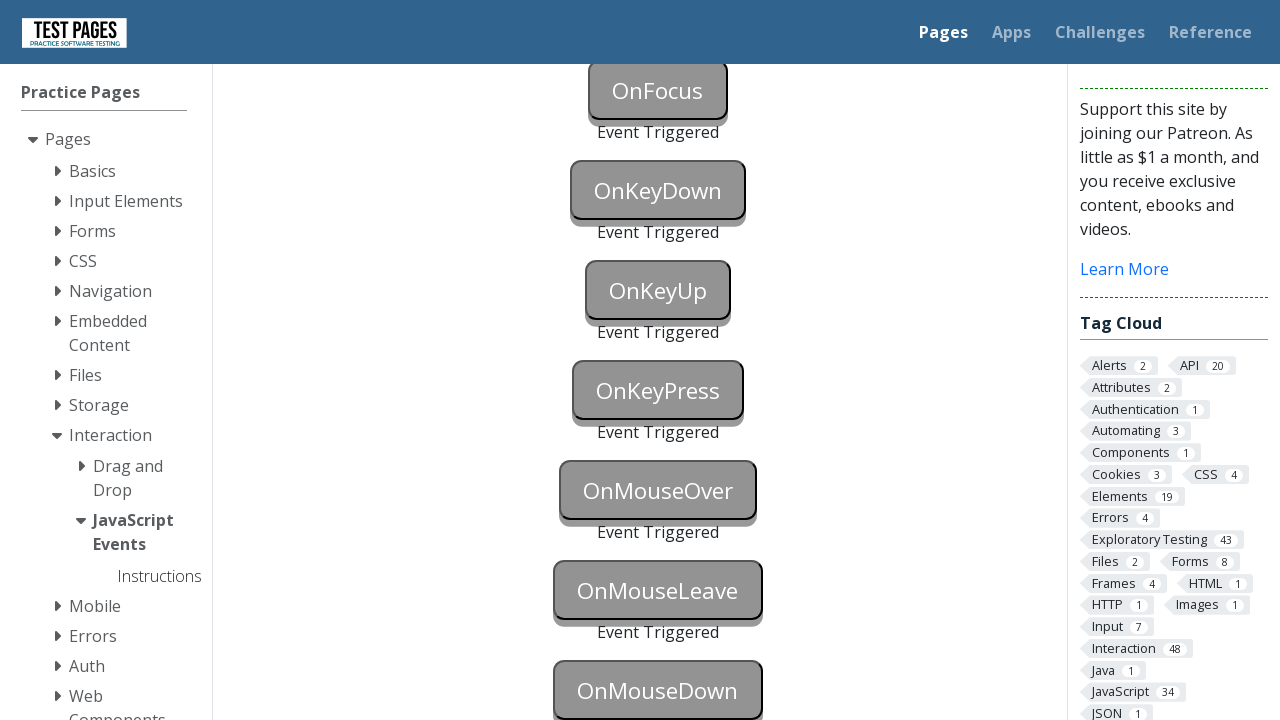